Tests end-to-end shopping cart functionality by selecting a product, adding it to cart, handling the confirmation alert, navigating to the cart, and verifying the product appears in the cart.

Starting URL: https://www.demoblaze.com

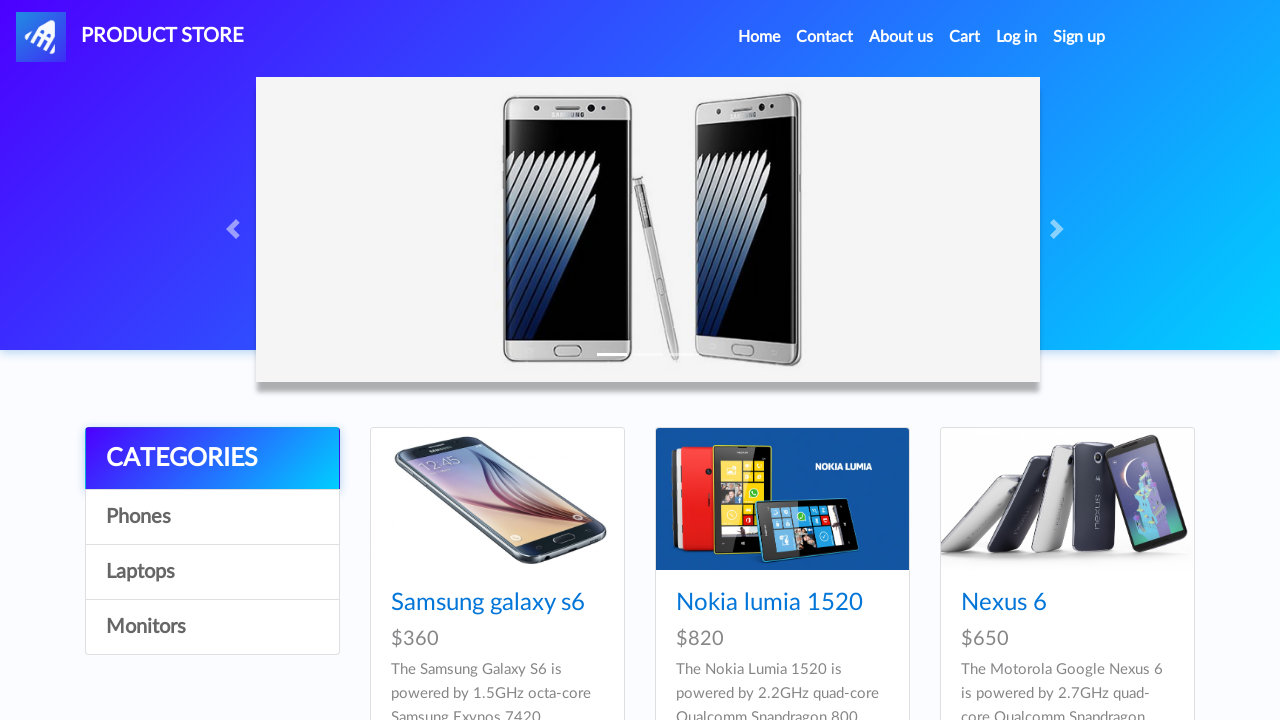

Waited for first product selector to load
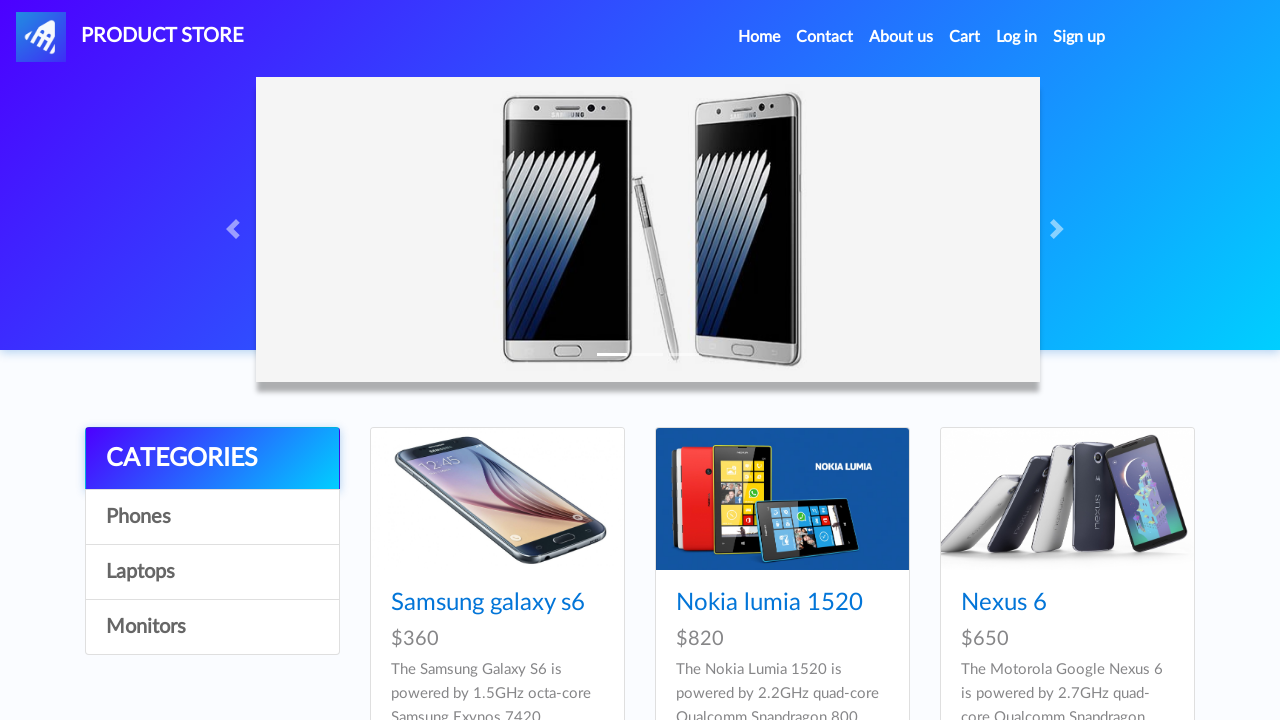

Clicked on first product in grid at (488, 603) on xpath=//*[@id='tbodyid']/div[1]/div/div/h4/a
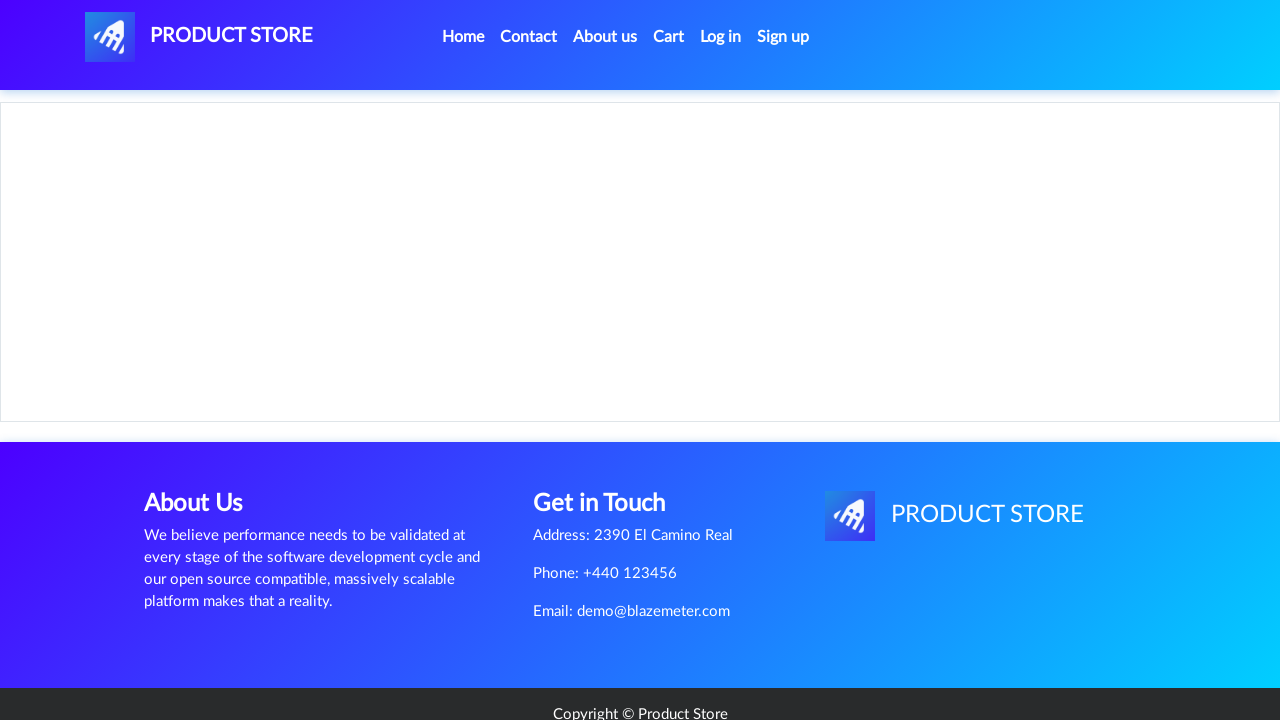

Waited for product details page to load (heading)
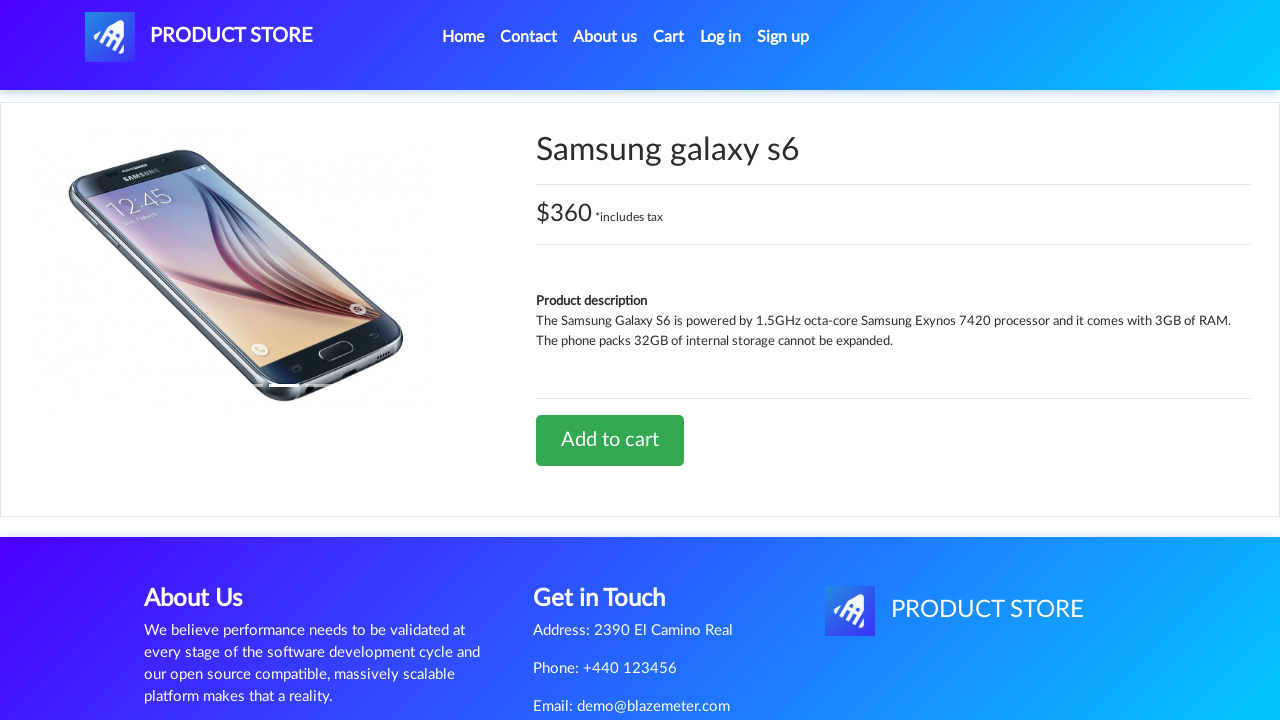

Waited for product price to load
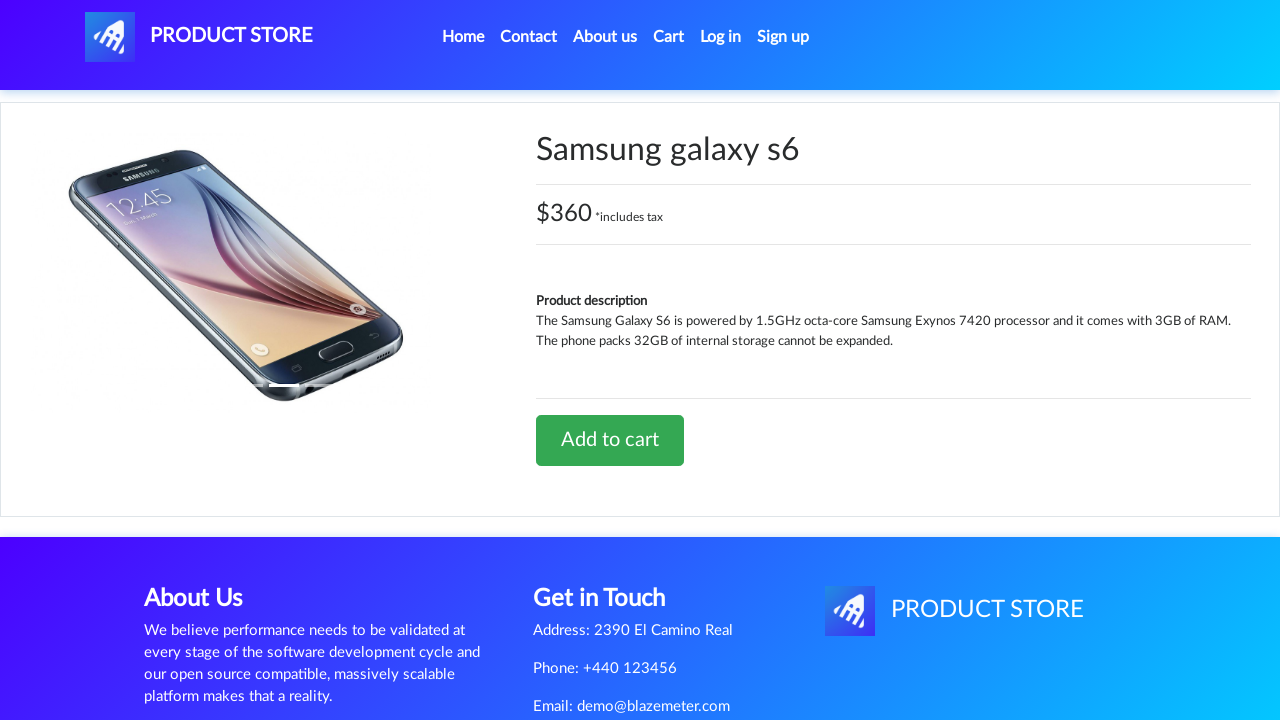

Waited for 'Add to Cart' button to appear
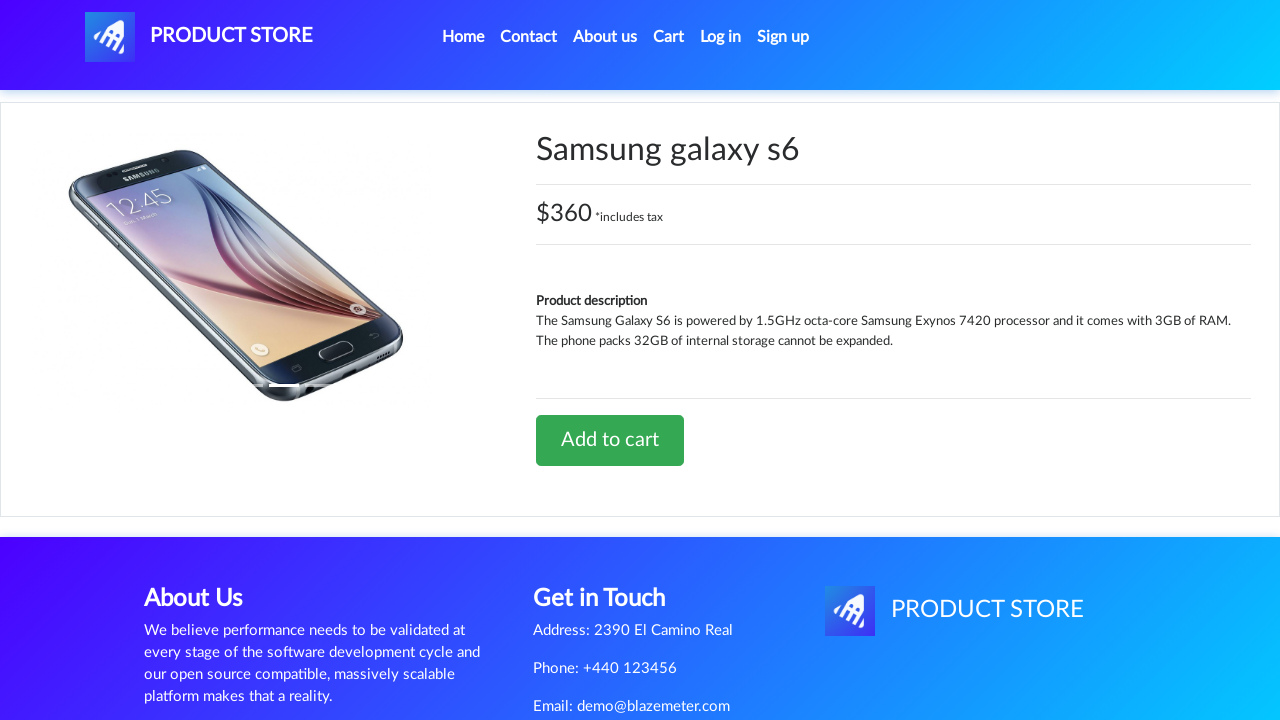

Clicked 'Add to Cart' button at (610, 440) on xpath=//*[@id='tbodyid']/div[2]/div/a
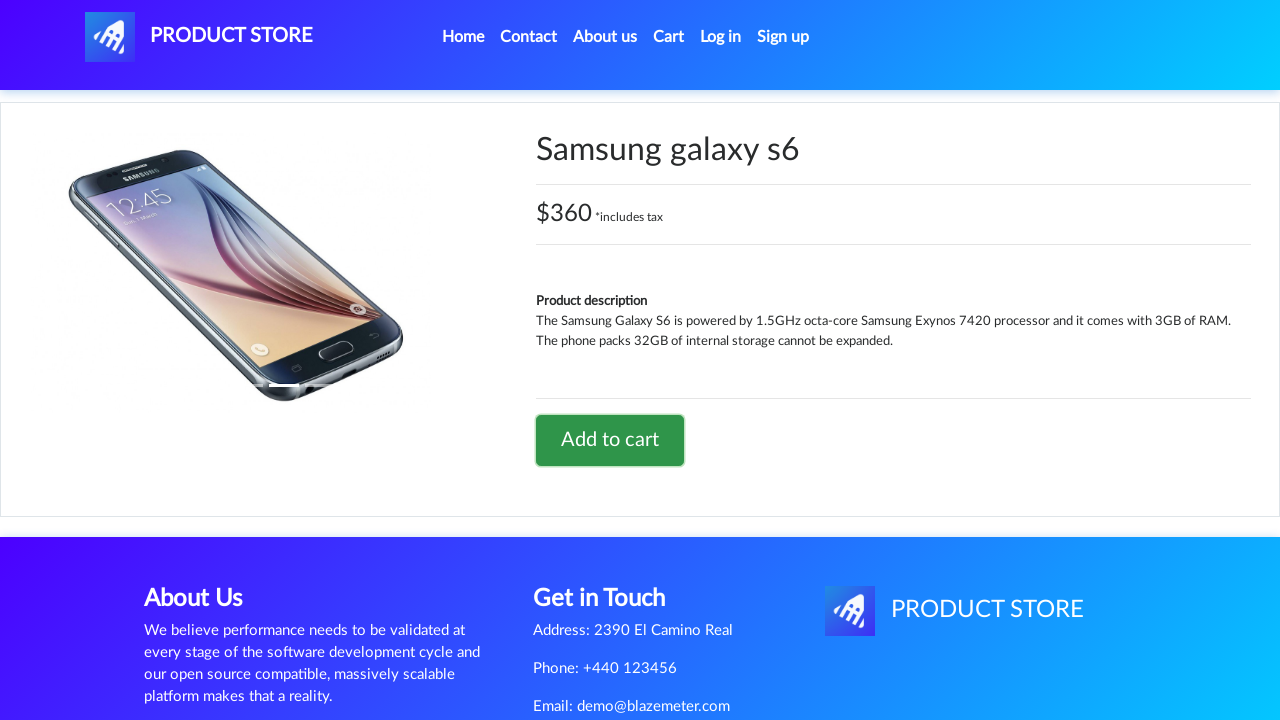

Set up dialog handler to accept confirmation alert
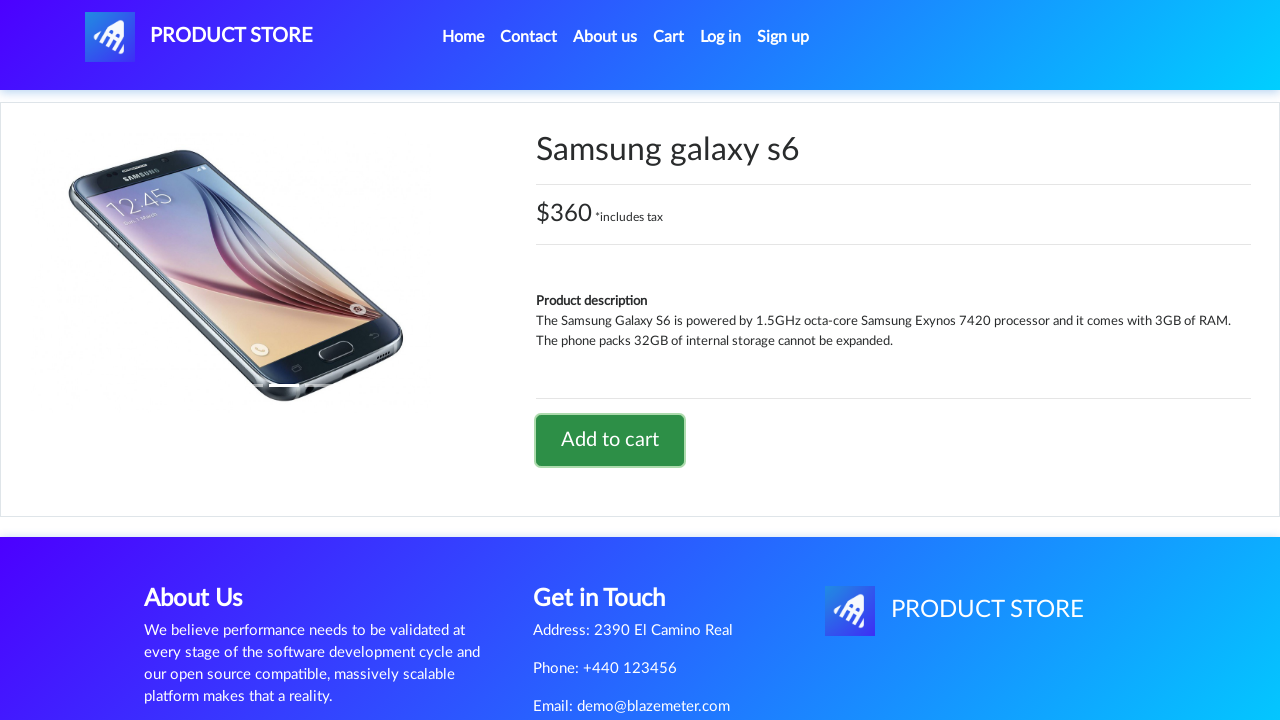

Waited for confirmation alert to be processed
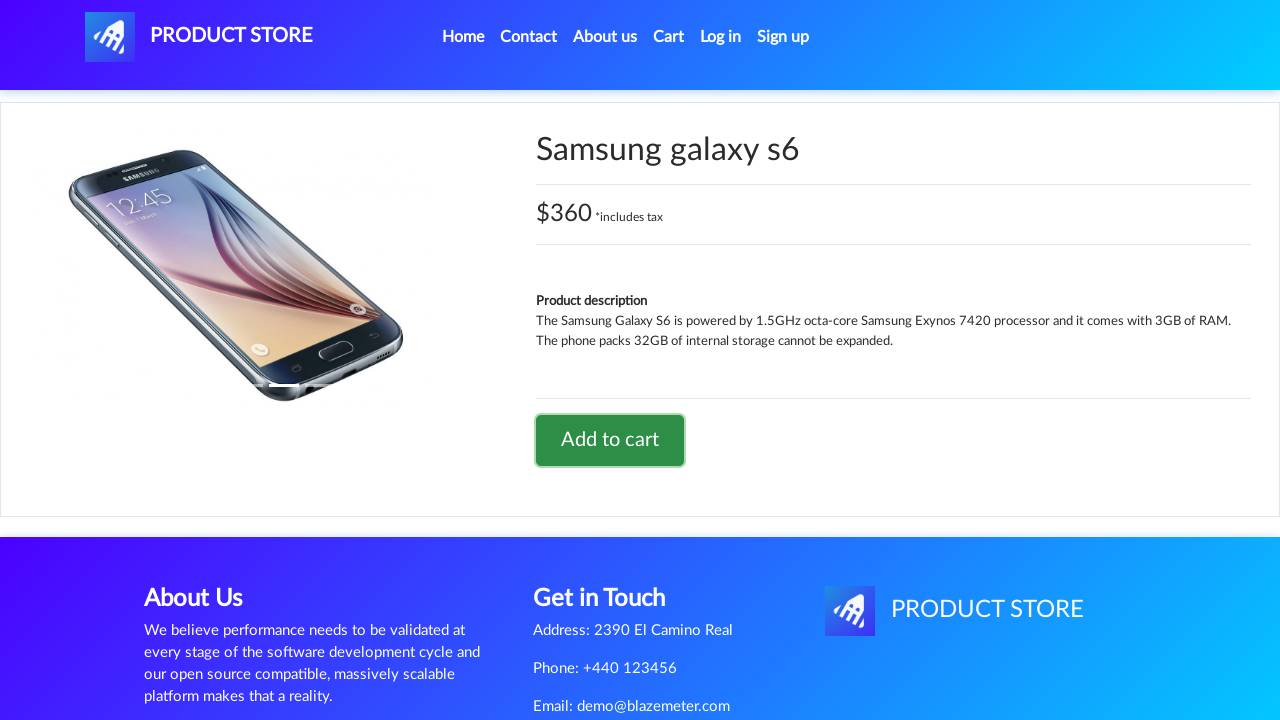

Waited for Cart link to be visible
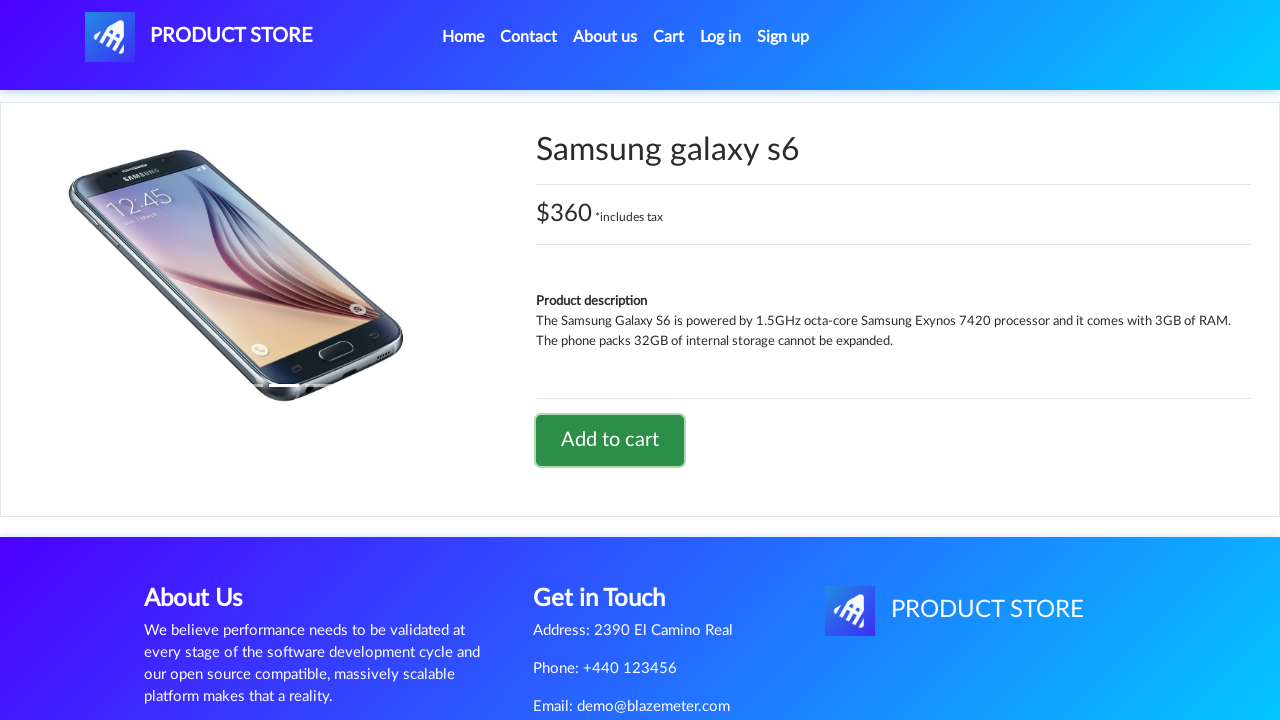

Clicked on Cart link to navigate to shopping cart at (669, 37) on #cartur
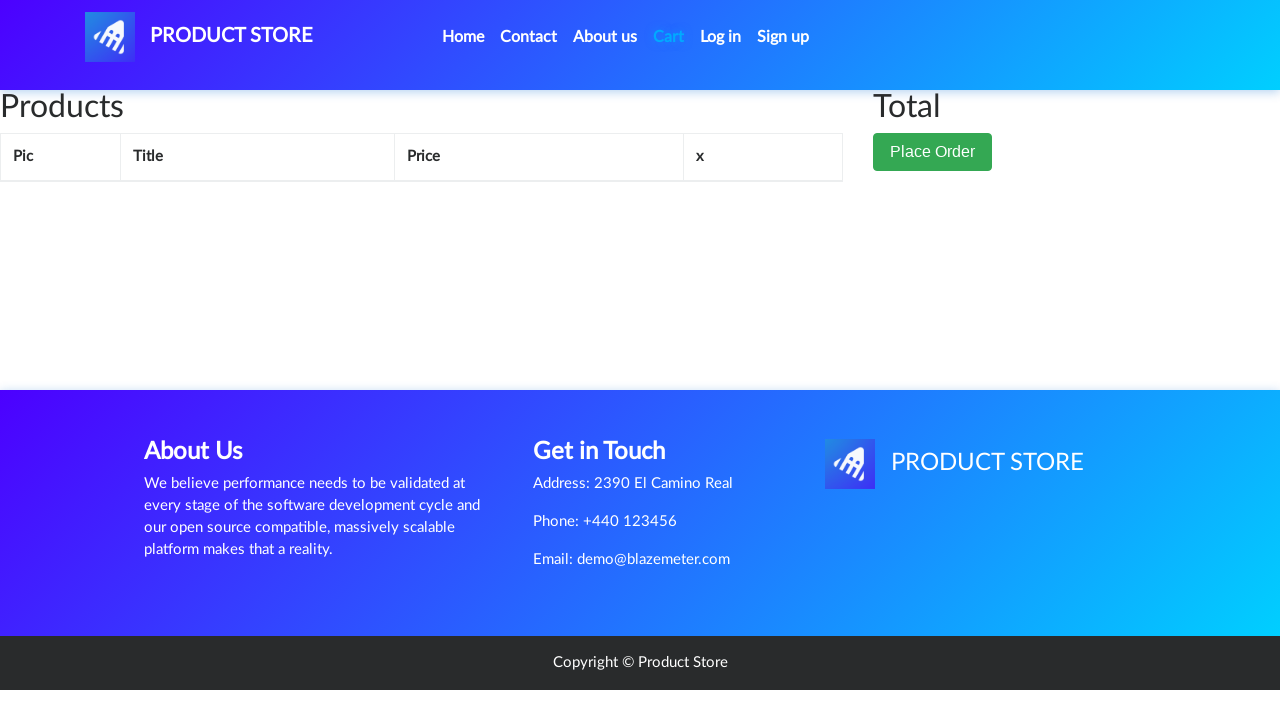

Waited for product name in cart to appear
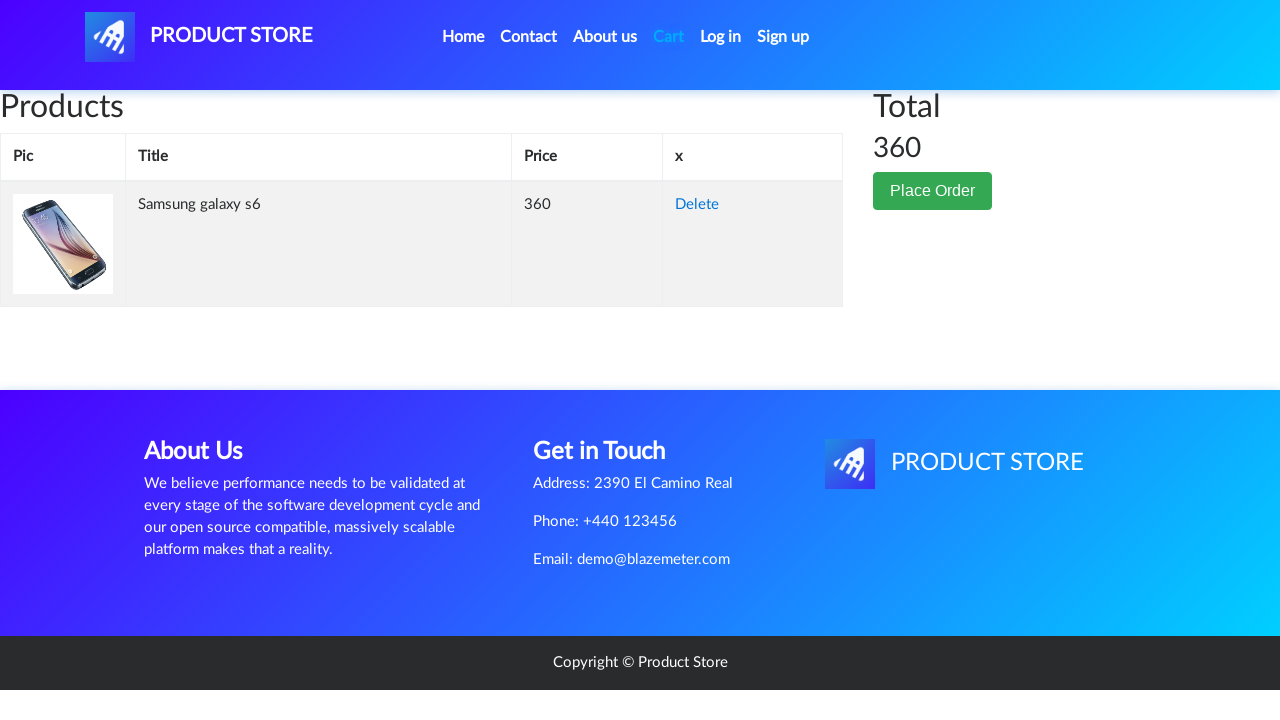

Waited for product price in cart to appear
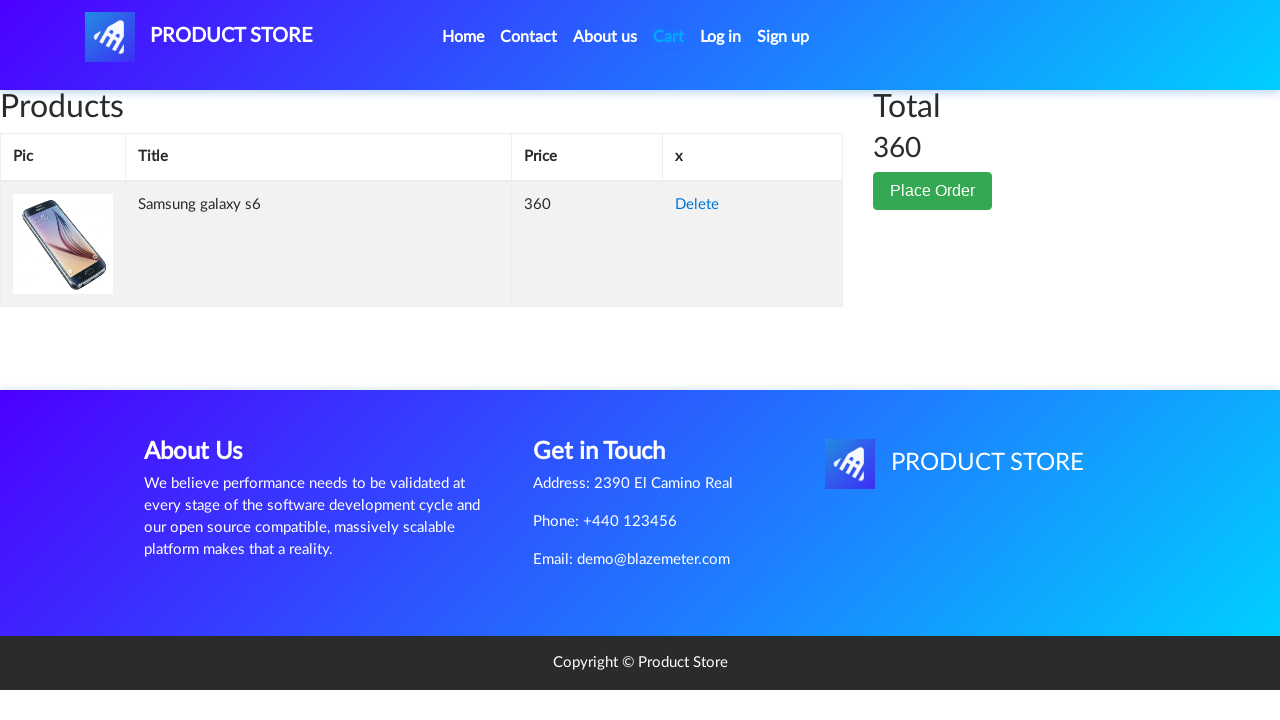

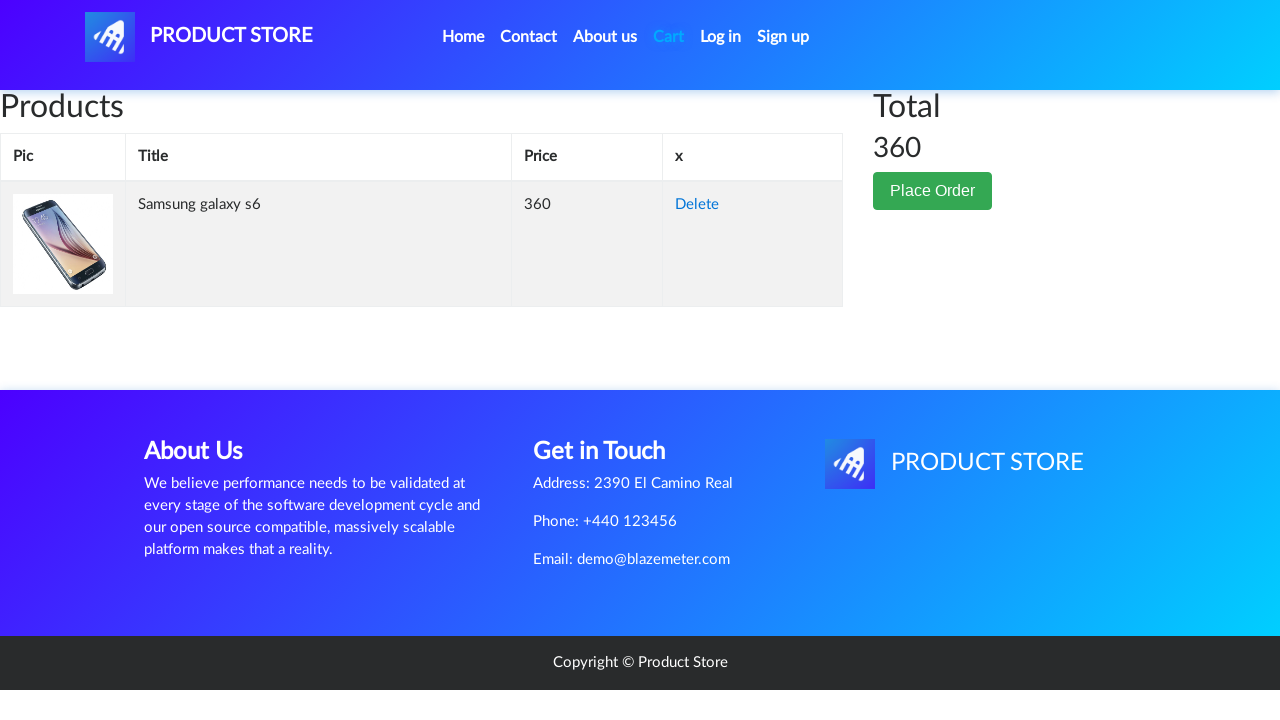